Tests right-click context menu functionality by performing a right-click on a button and verifying the context menu appears

Starting URL: https://swisnl.github.io/jQuery-contextMenu/demo.html

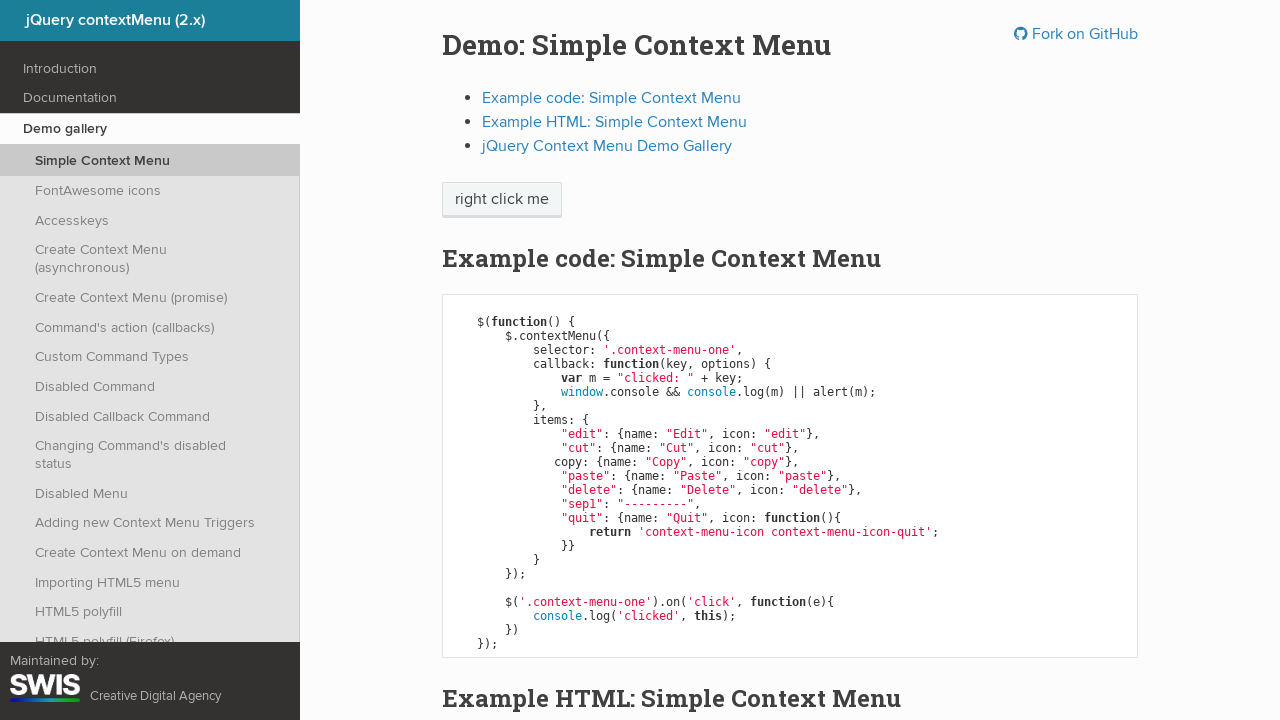

Located the button element with context menu
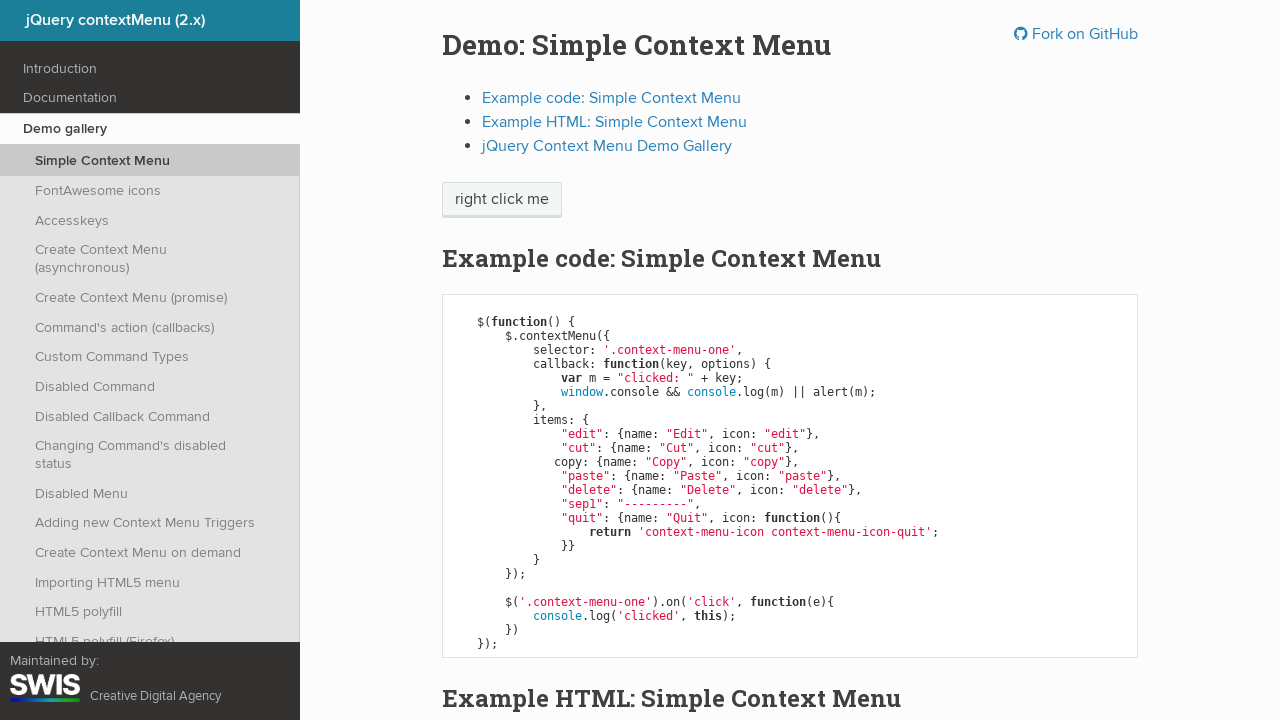

Performed right-click on the button at (502, 200) on .context-menu-one.btn.btn-neutral
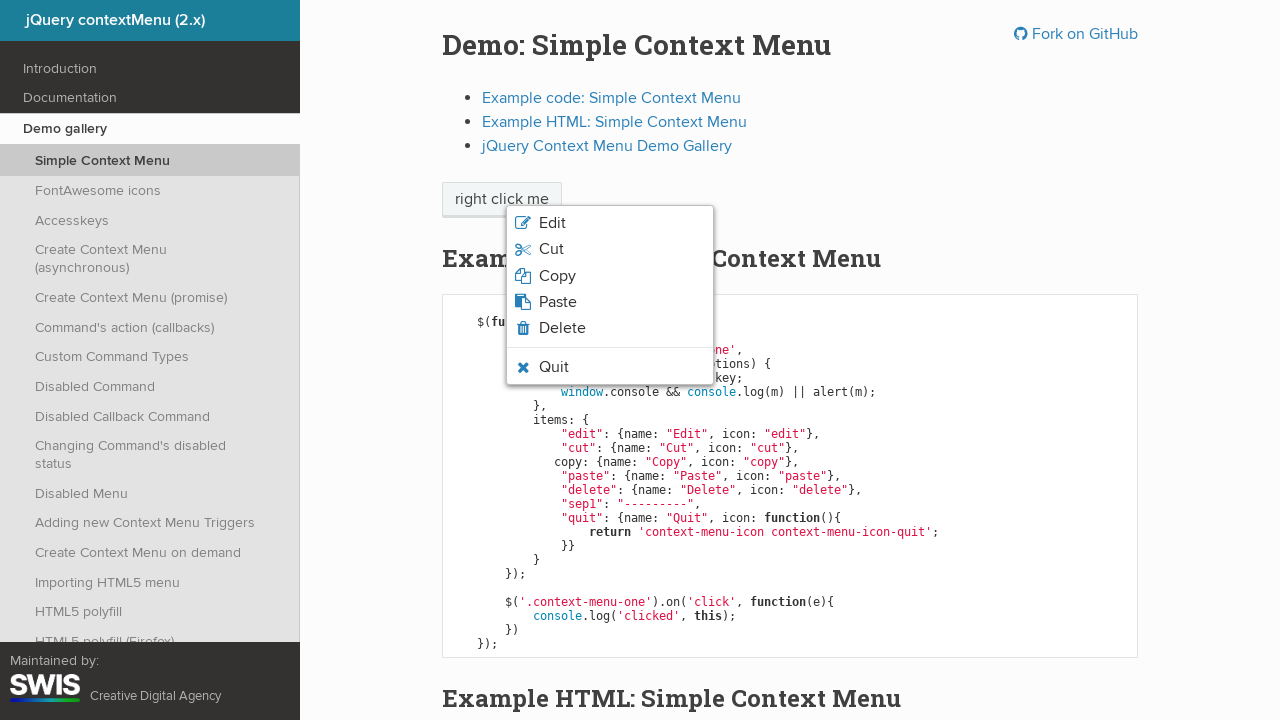

Context menu appeared with copy option visible
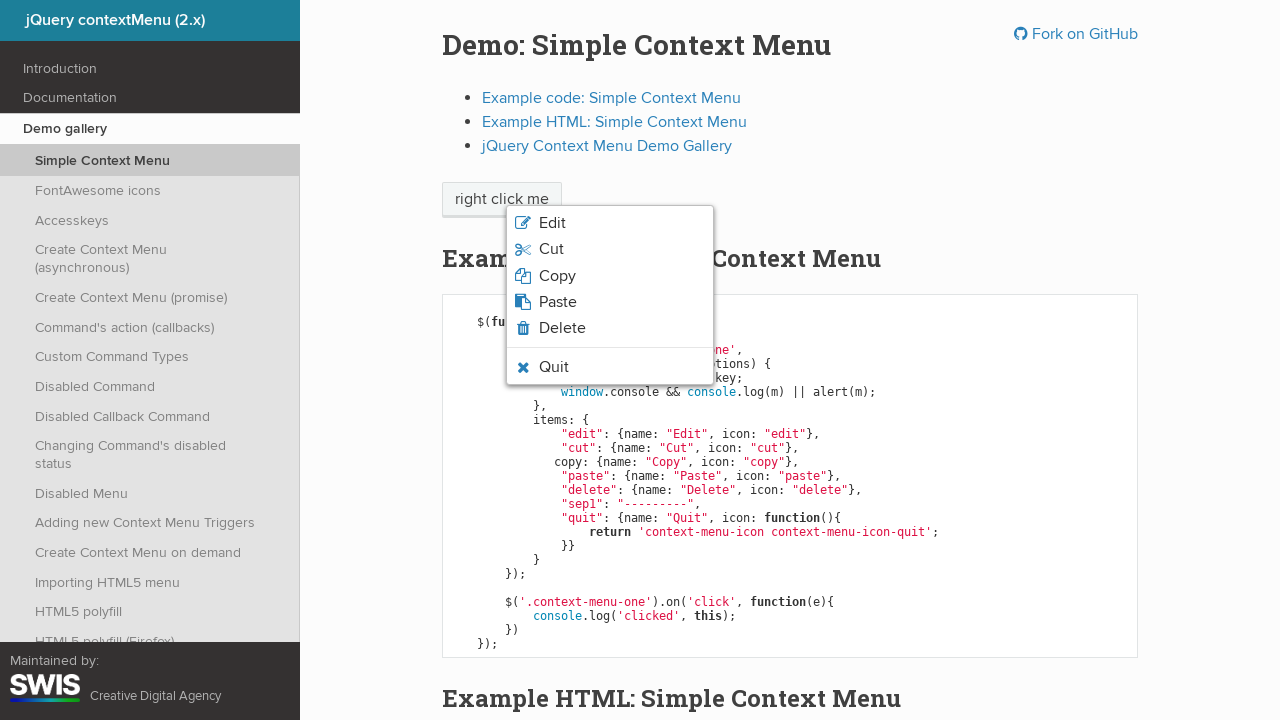

Retrieved copy option text: Copy
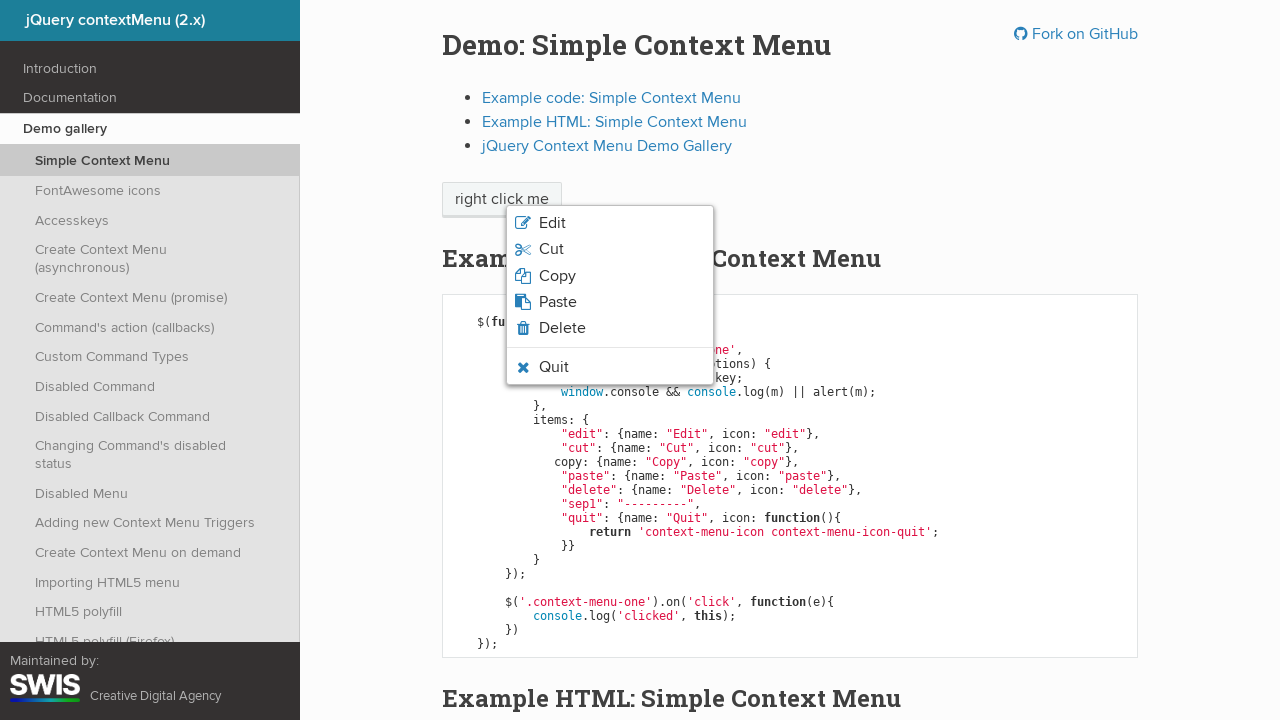

Printed copy option text: Copy
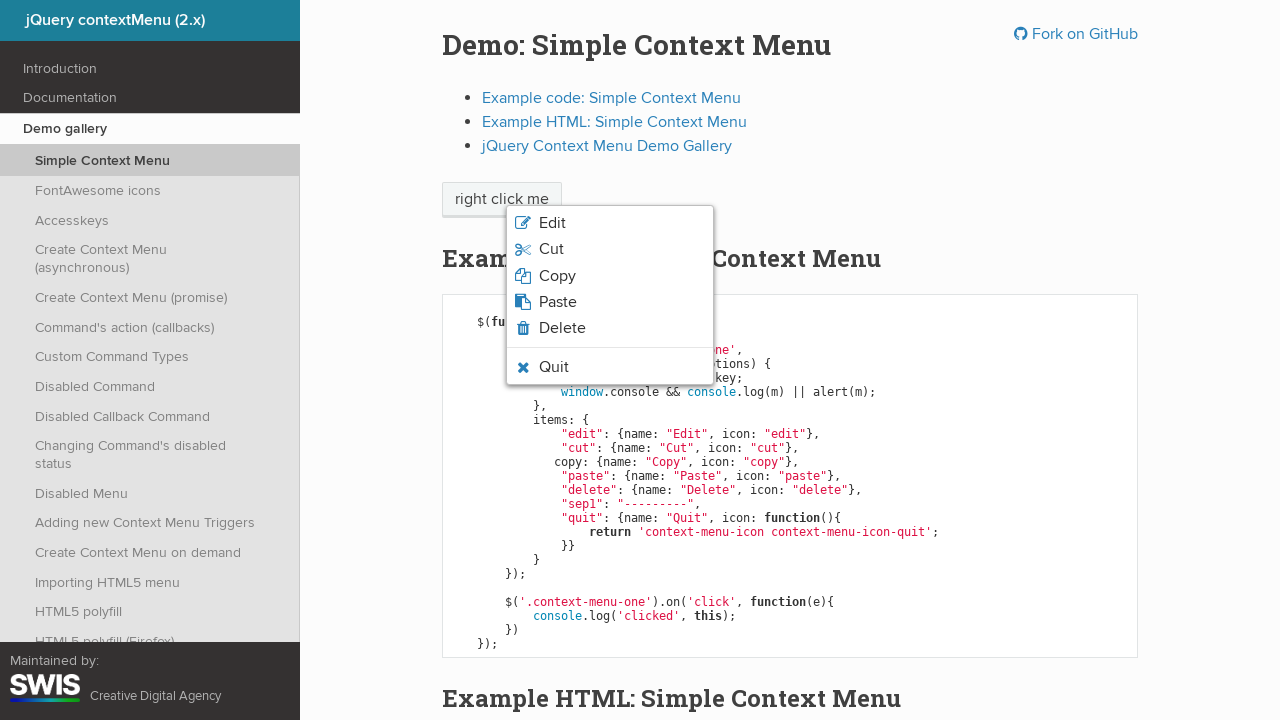

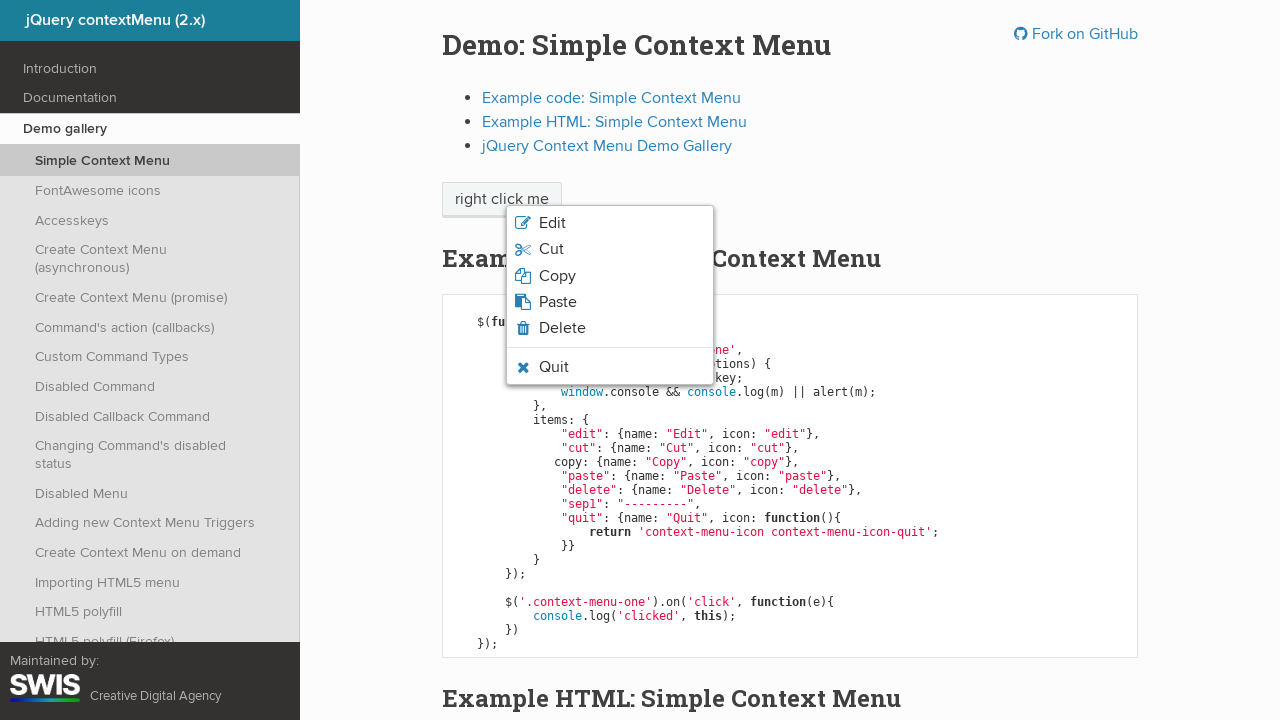